Navigates to Python.org homepage and verifies that event information is displayed in the events widget

Starting URL: https://www.python.org/

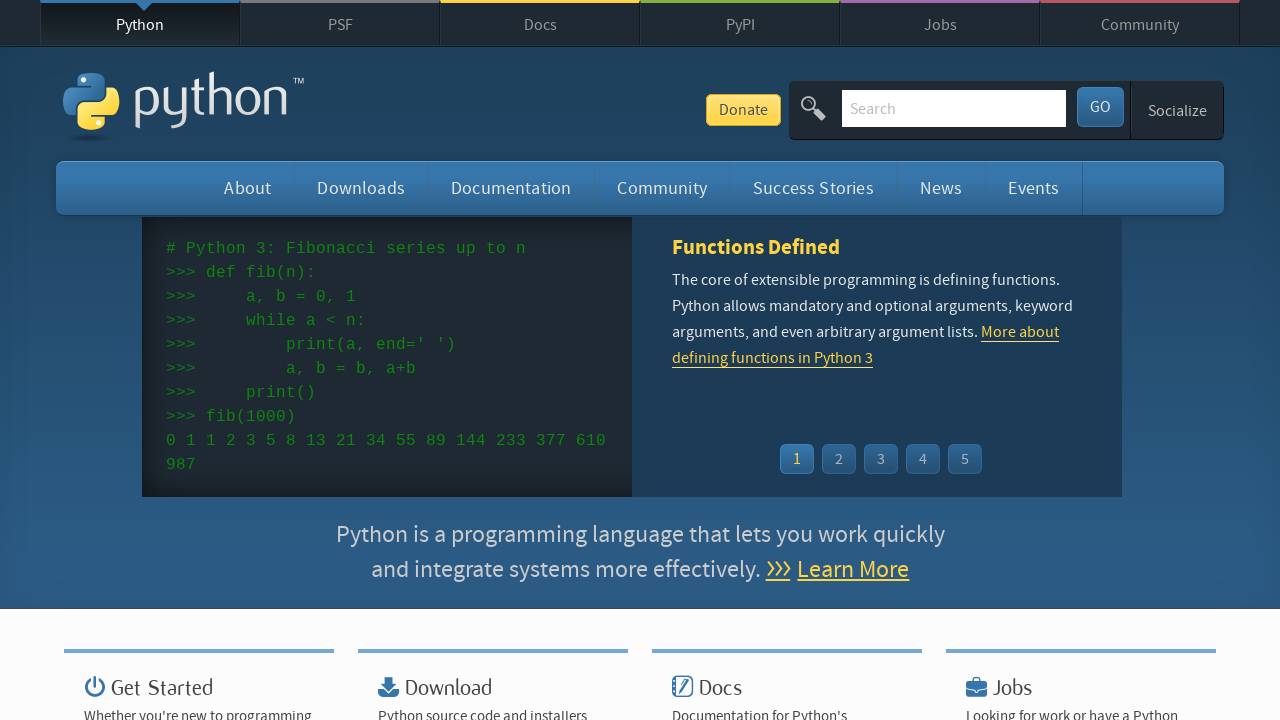

Navigated to Python.org homepage
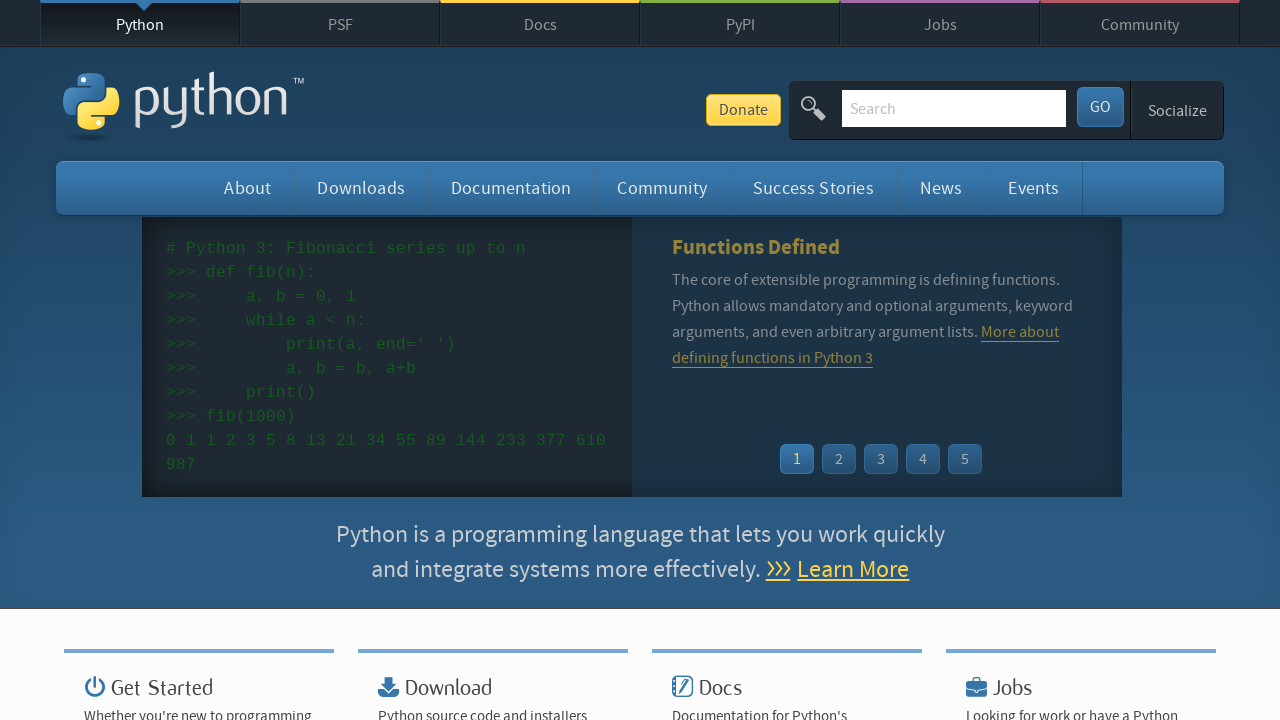

Event widget loaded successfully
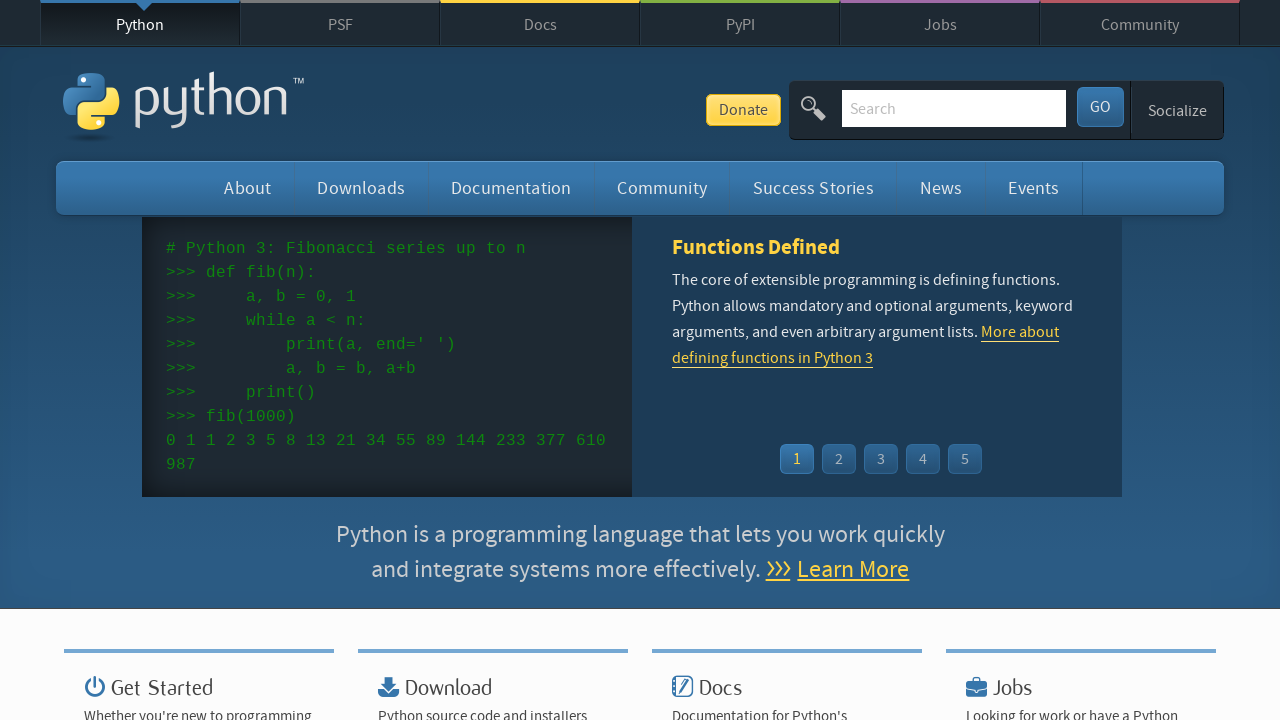

Event dates are displayed in the event widget
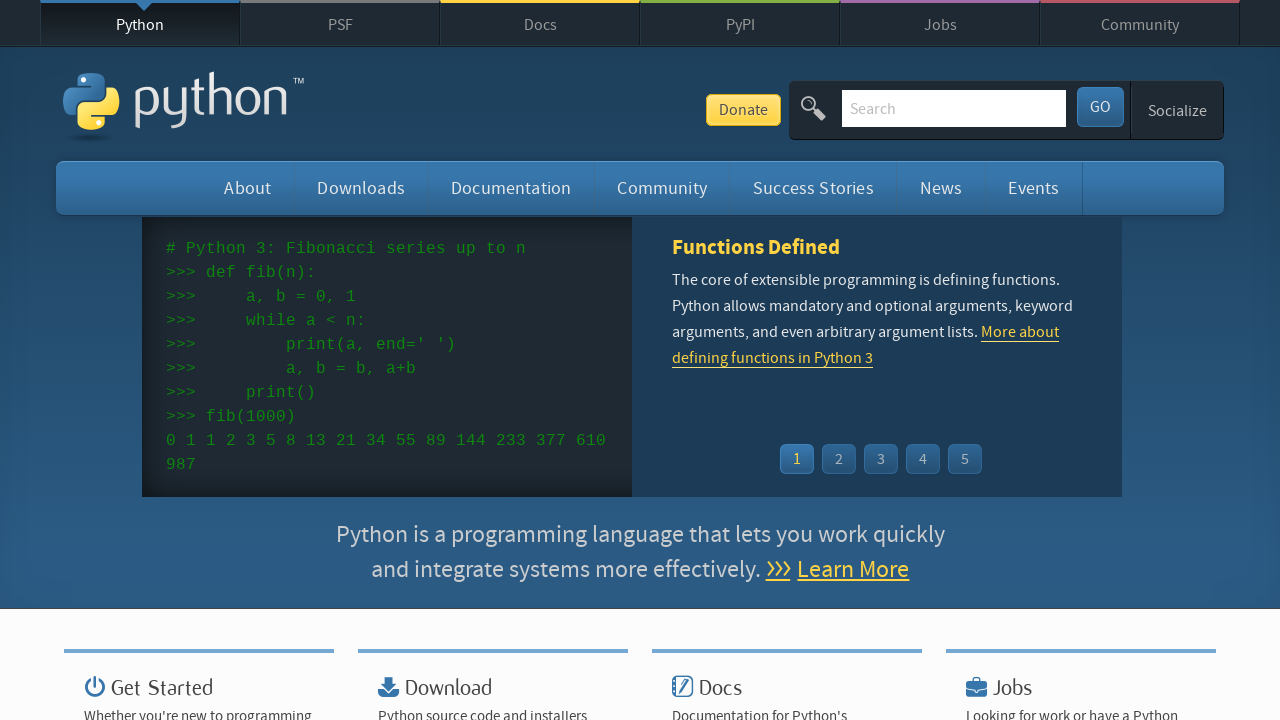

Event links are displayed in the event widget
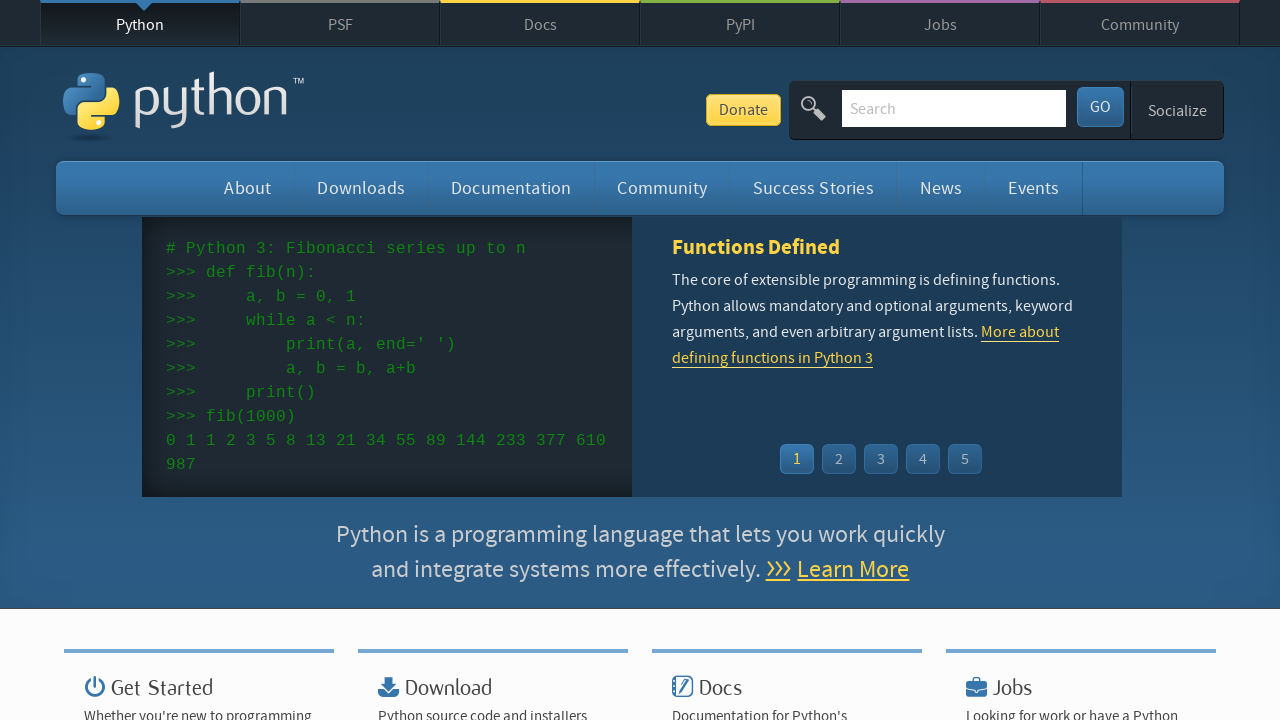

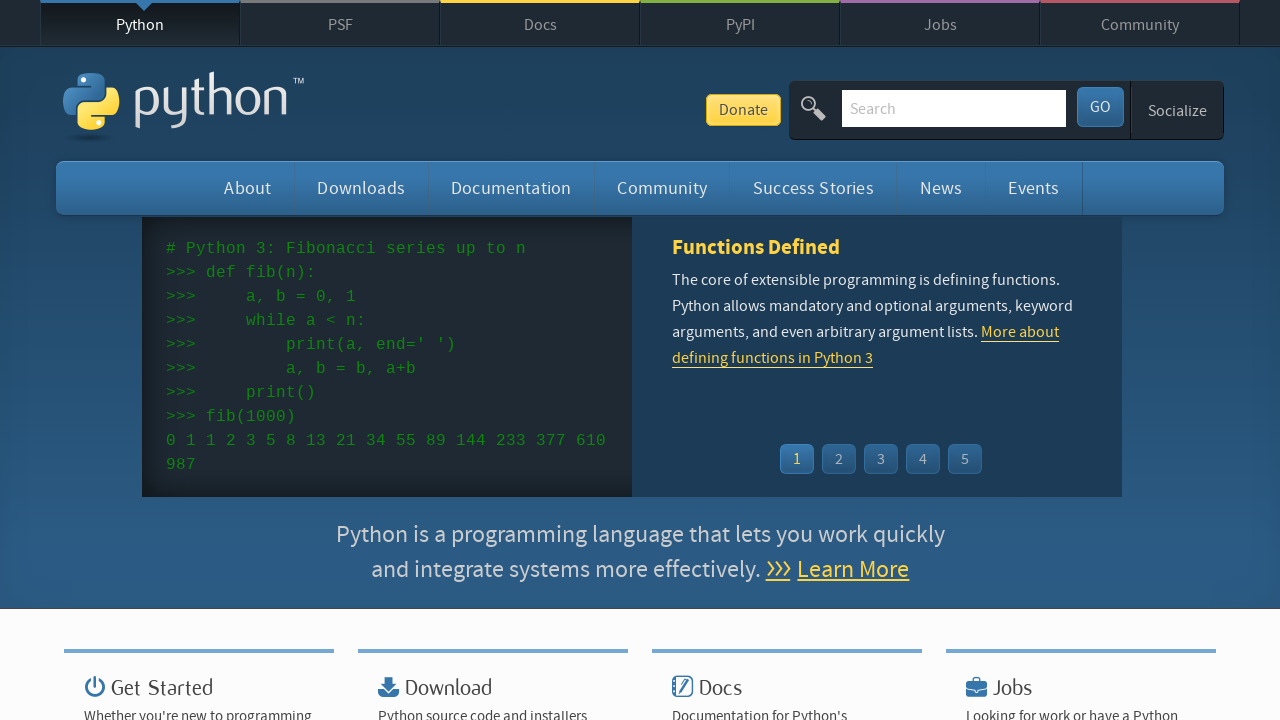